Tests checkbox interactions by checking the first checkbox if unchecked, and unchecking the second checkbox if checked

Starting URL: https://the-internet.herokuapp.com/checkboxes

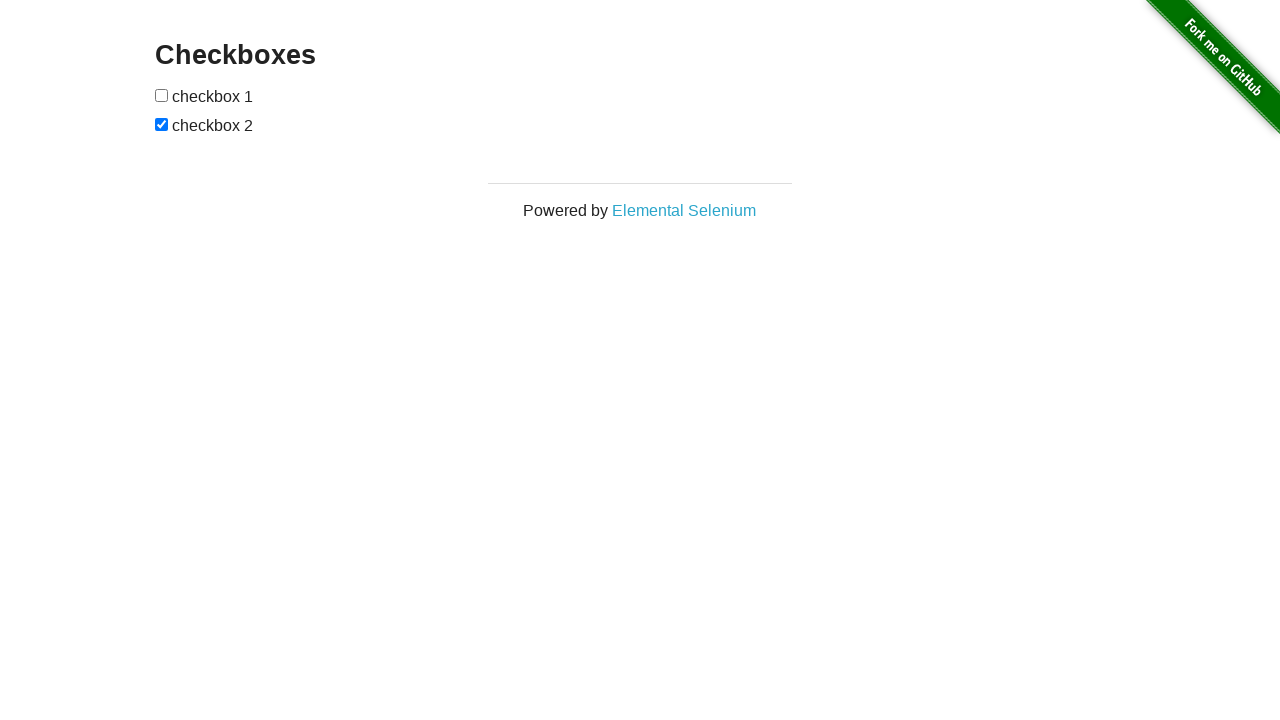

Located the first checkbox
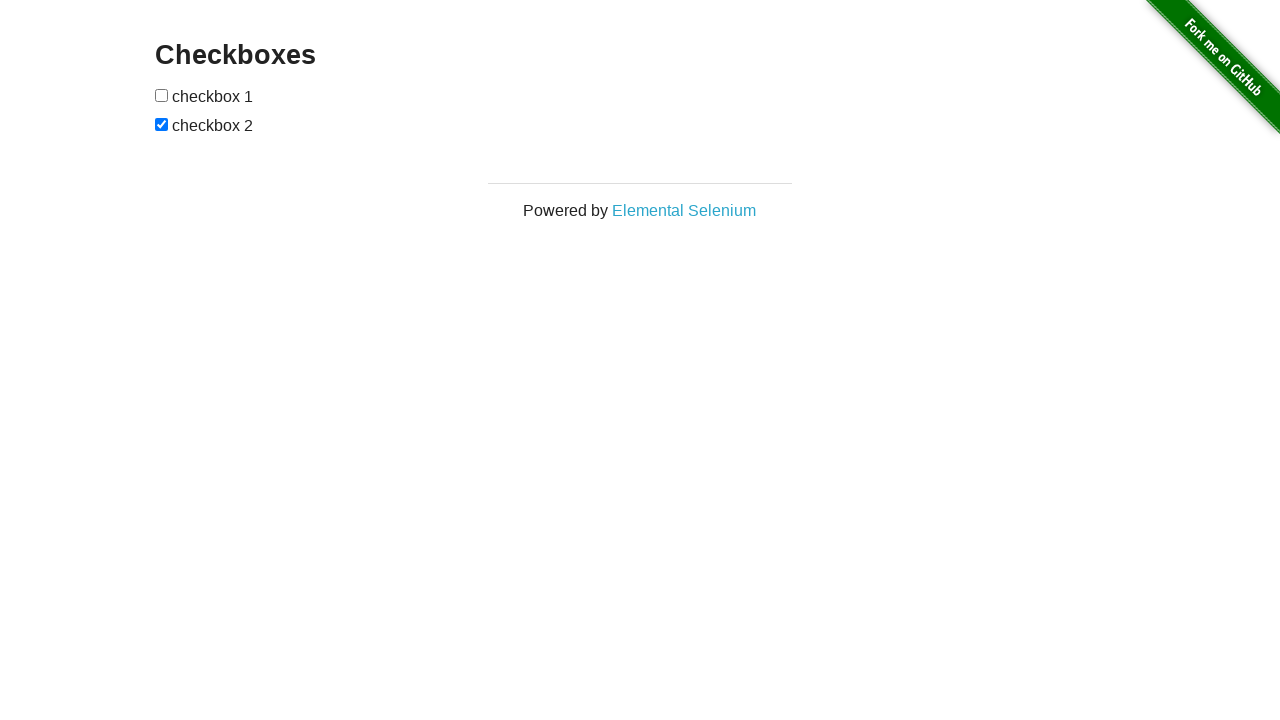

Located the second checkbox
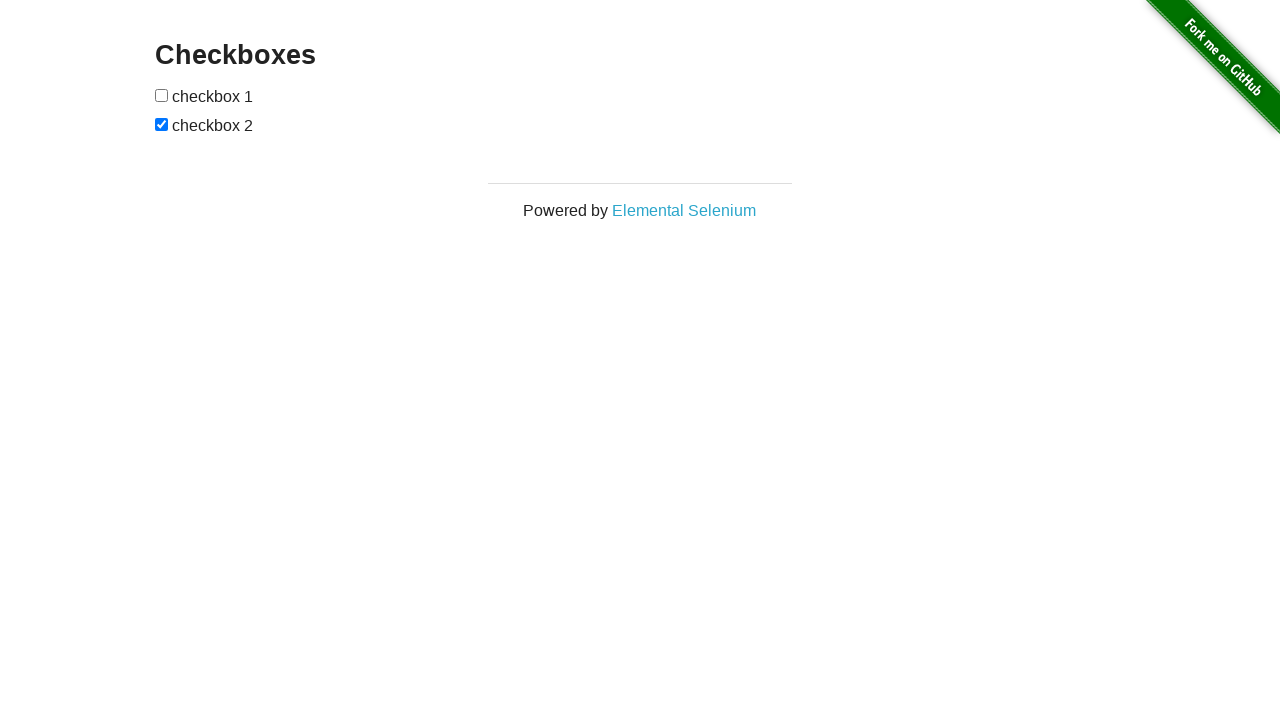

First checkbox was unchecked, clicked to check it at (162, 95) on input[type='checkbox'] >> nth=0
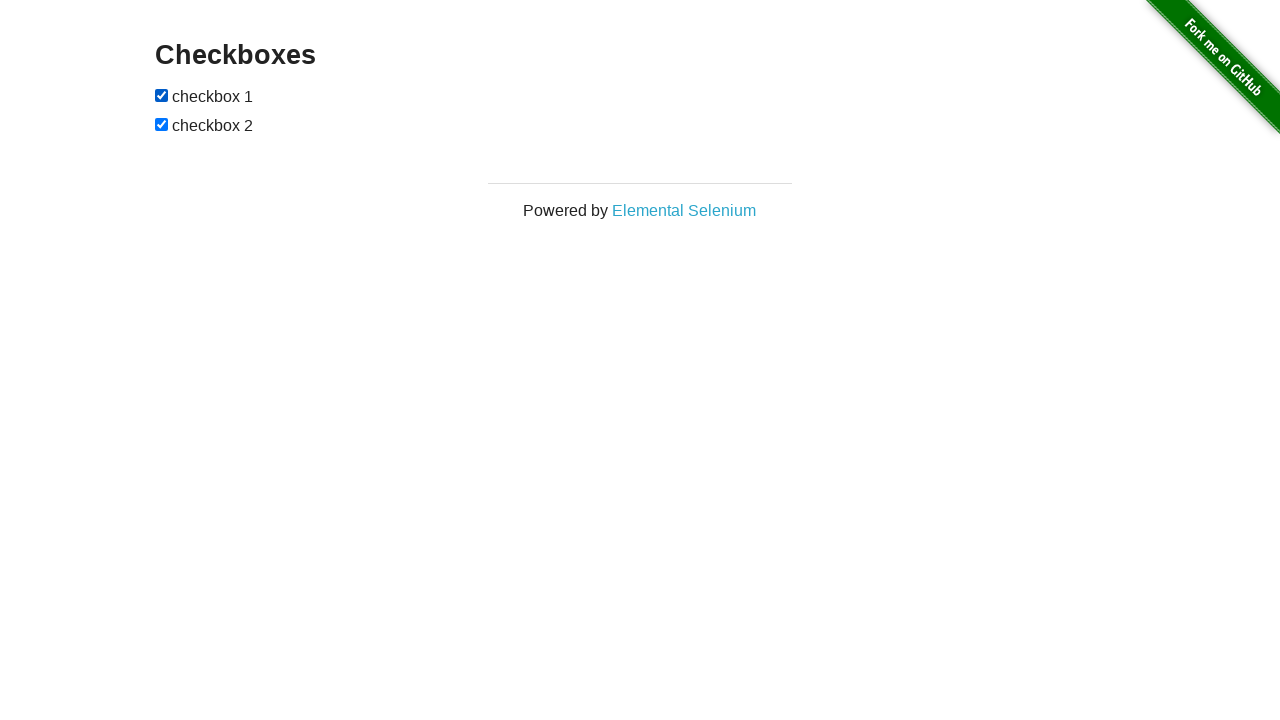

Second checkbox was checked, clicked to uncheck it at (162, 124) on input[type='checkbox'] >> nth=1
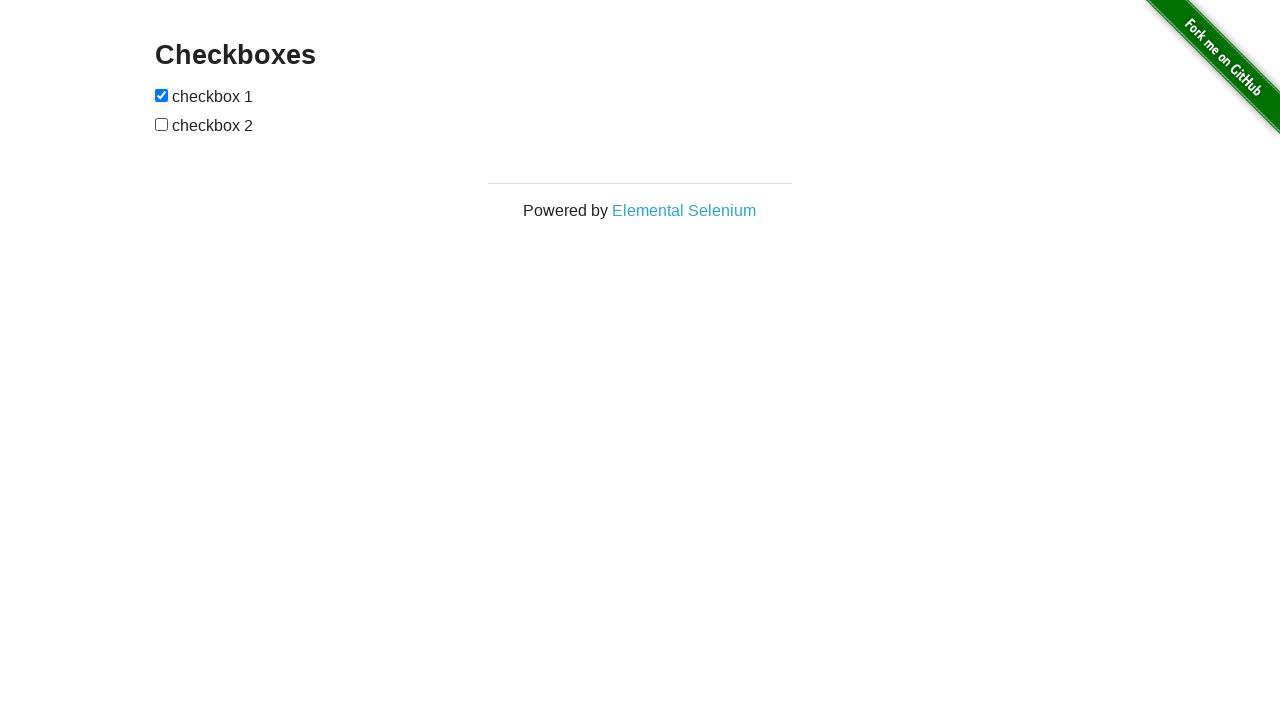

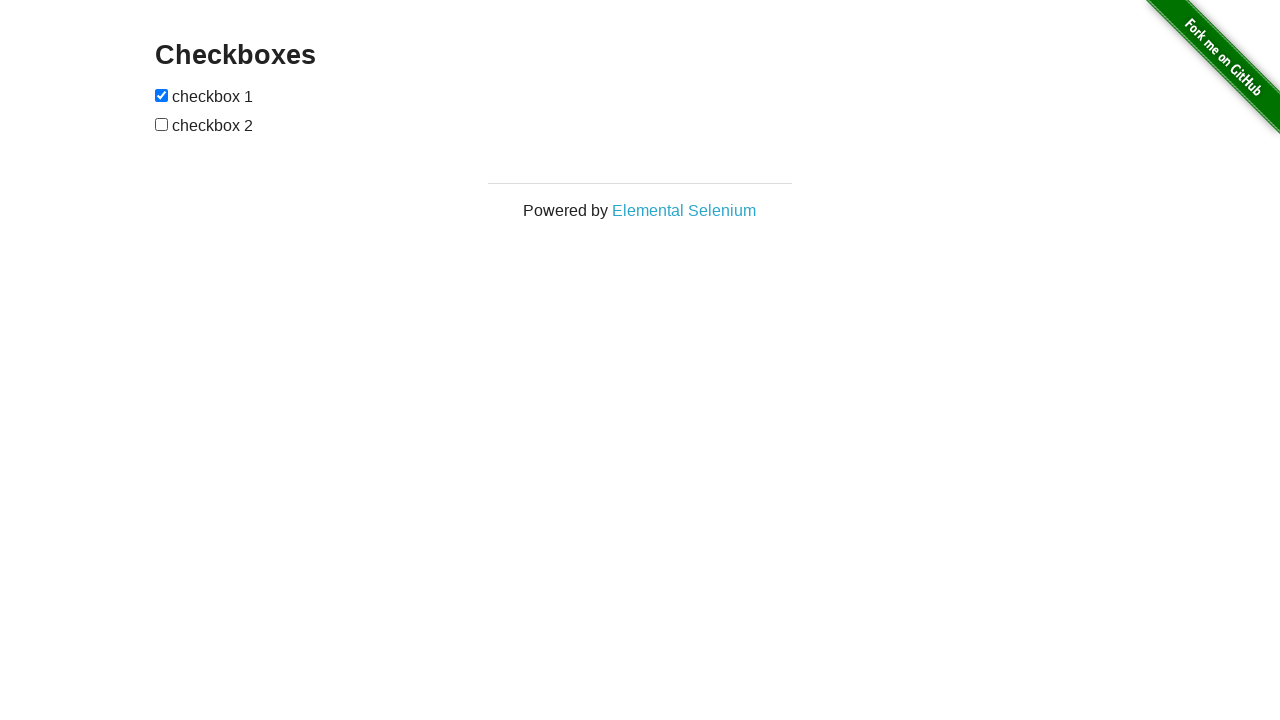